Tests dropdown selection functionality by selecting options using different methods (by index, value, and visible text) and verifying the dropdown contents

Starting URL: https://the-internet.herokuapp.com/dropdown

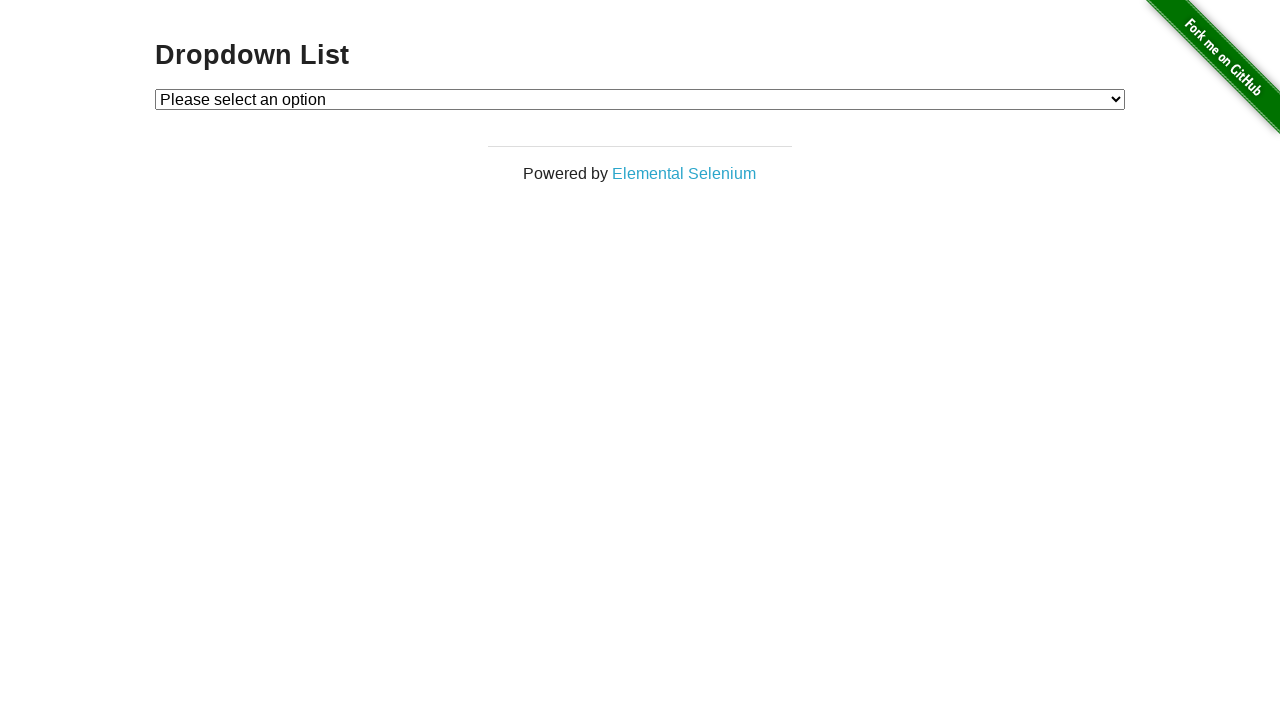

Located dropdown element with id 'dropdown'
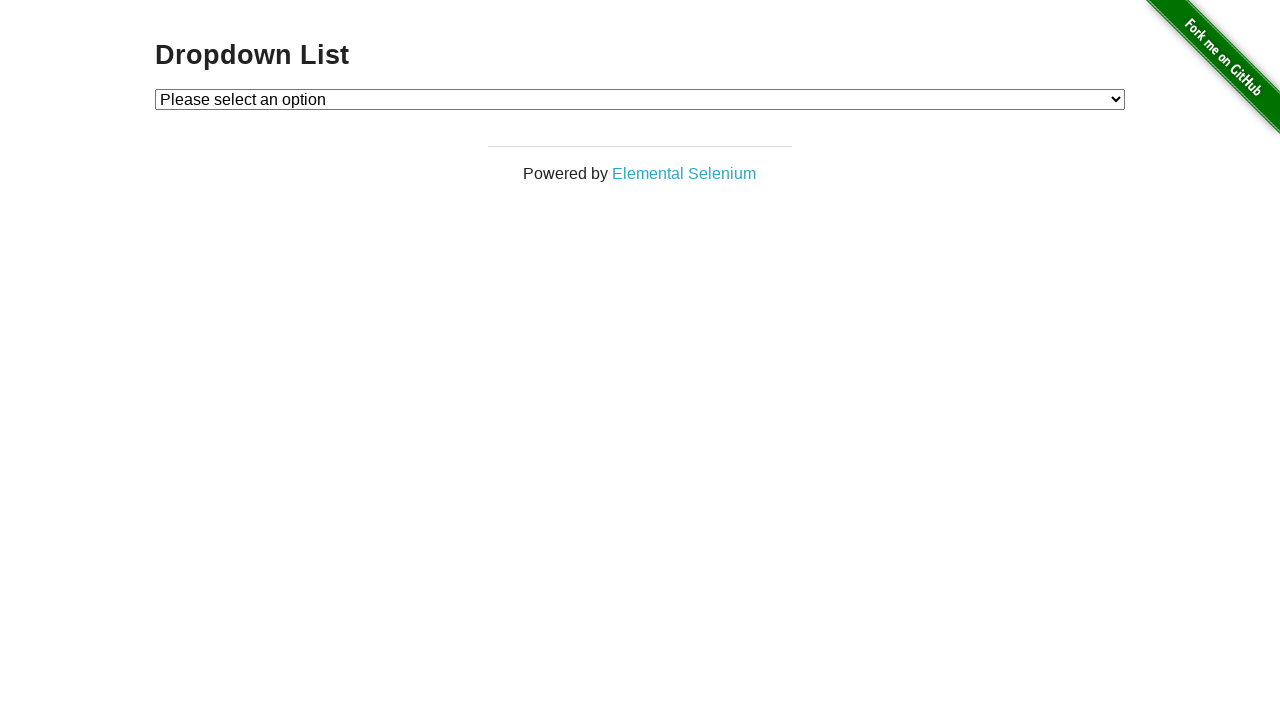

Selected Option 1 using index 1 on #dropdown
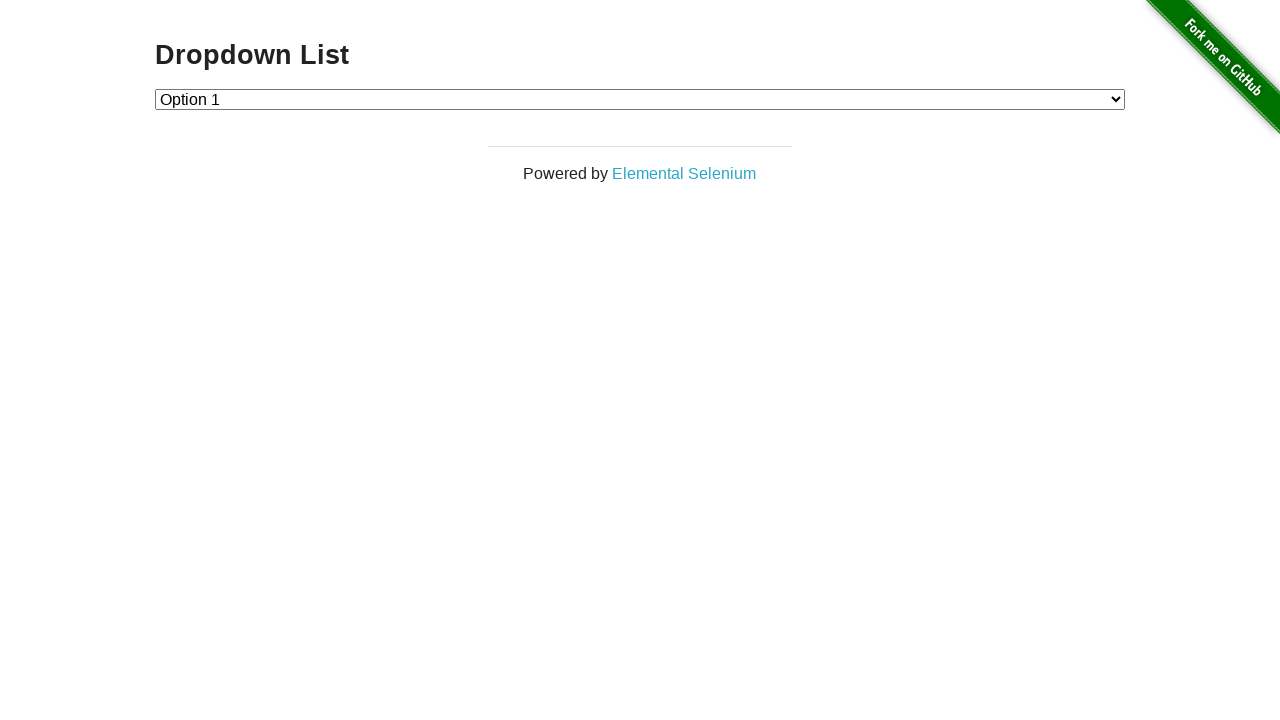

Selected Option 2 by value '2' on #dropdown
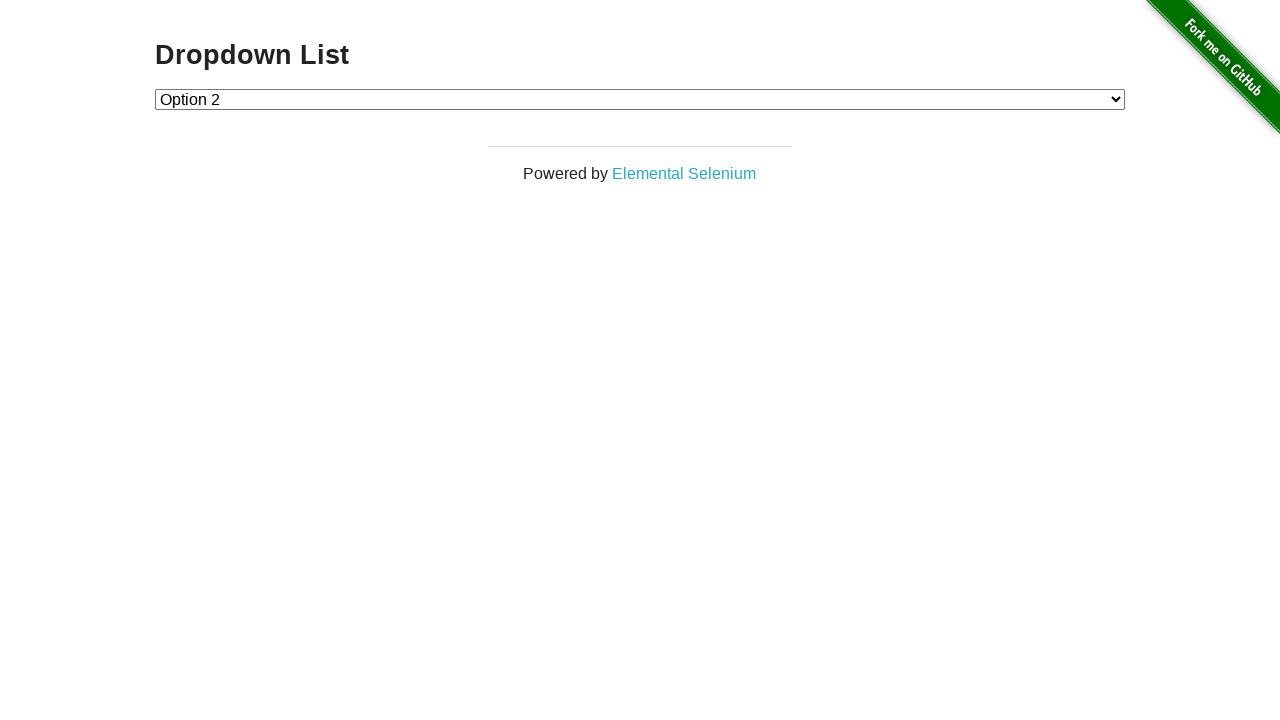

Selected Option 1 by visible text label 'Option 1' on #dropdown
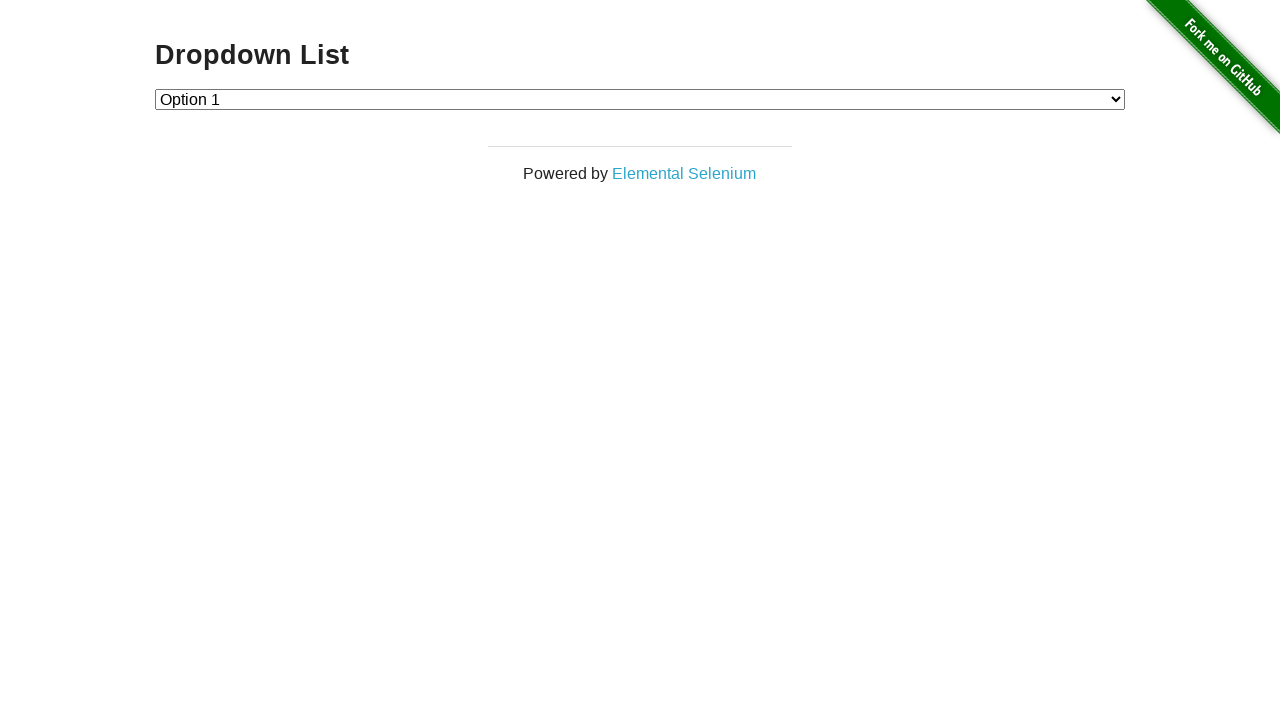

Retrieved all dropdown option text contents
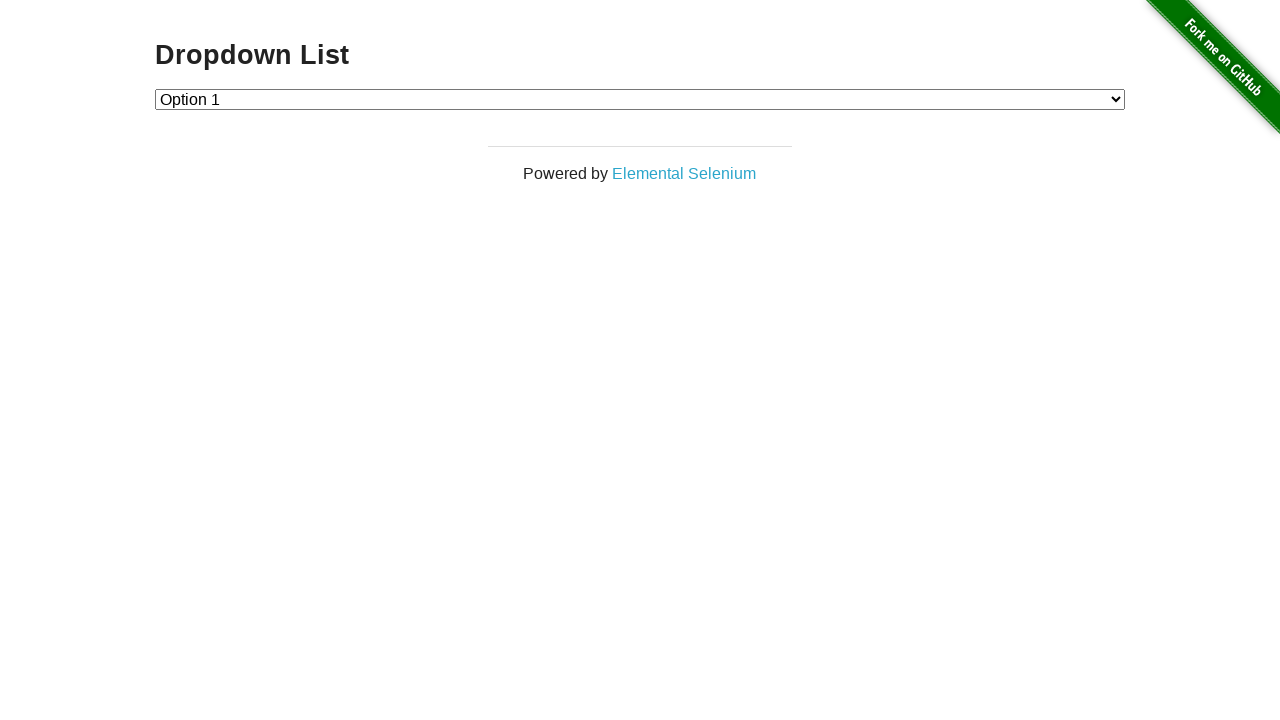

Verified that 'Option 2' exists in dropdown options
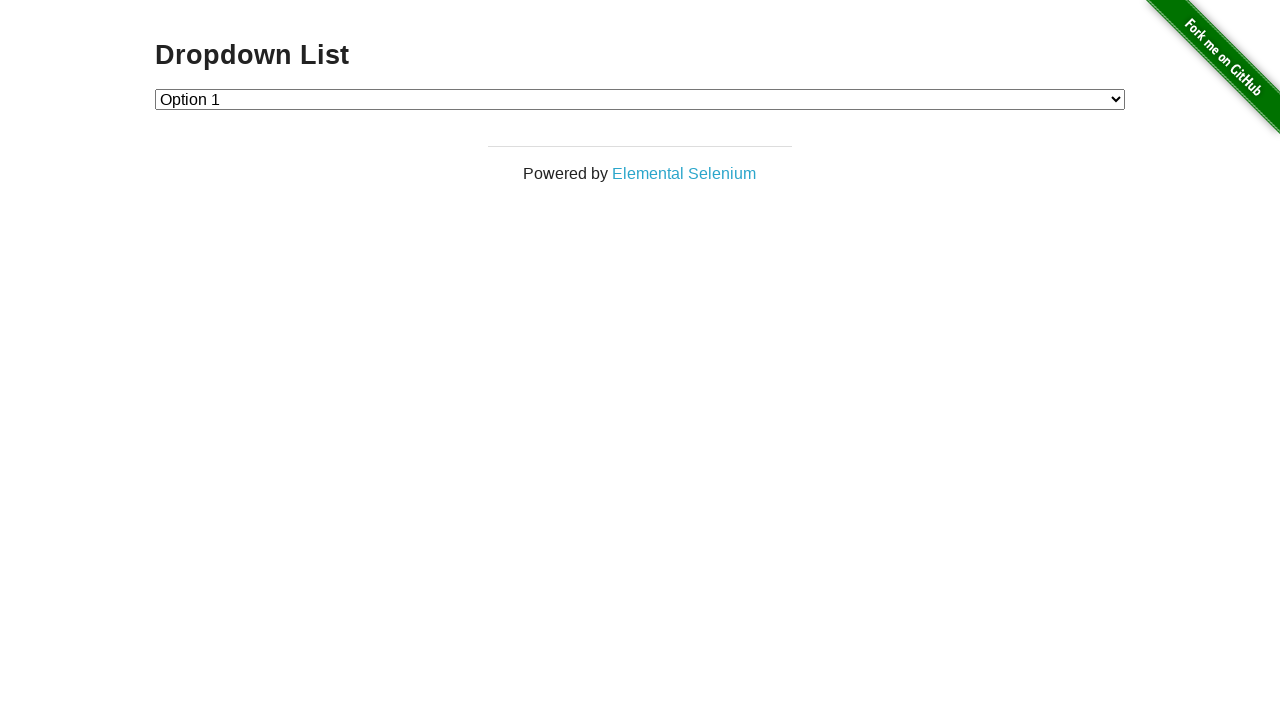

Retrieved the currently selected dropdown option value
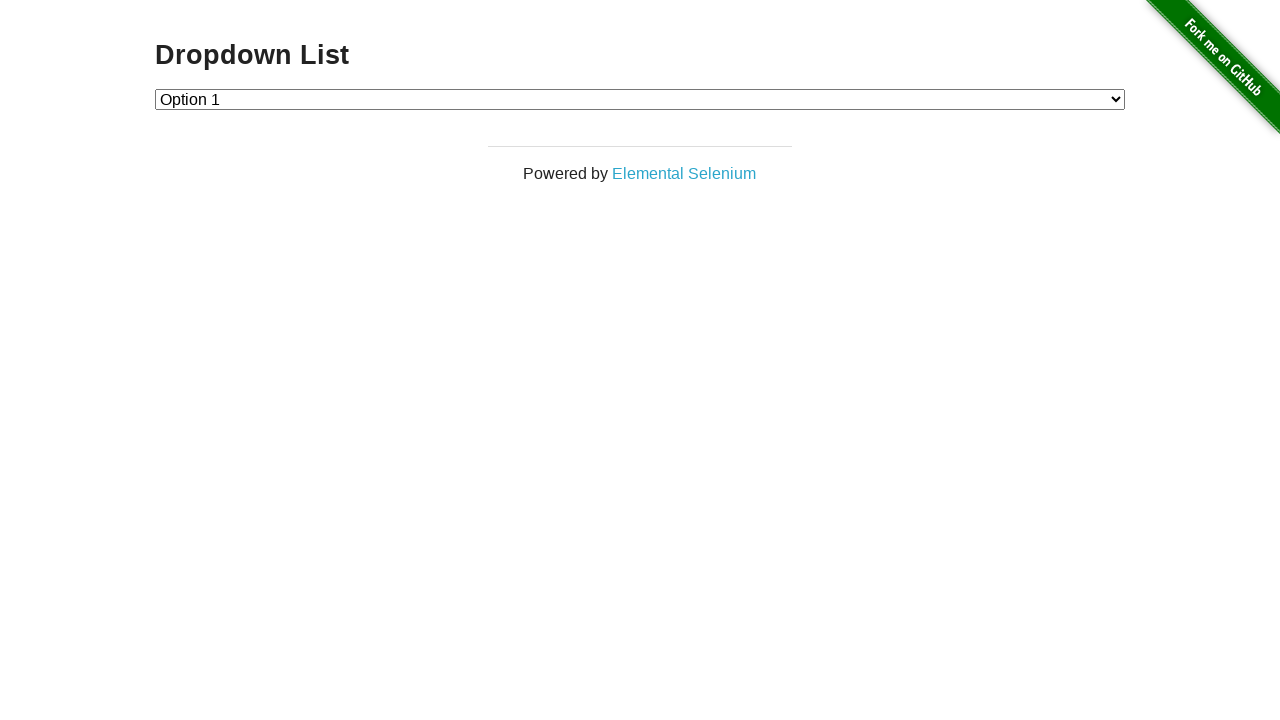

Counted total number of dropdown options
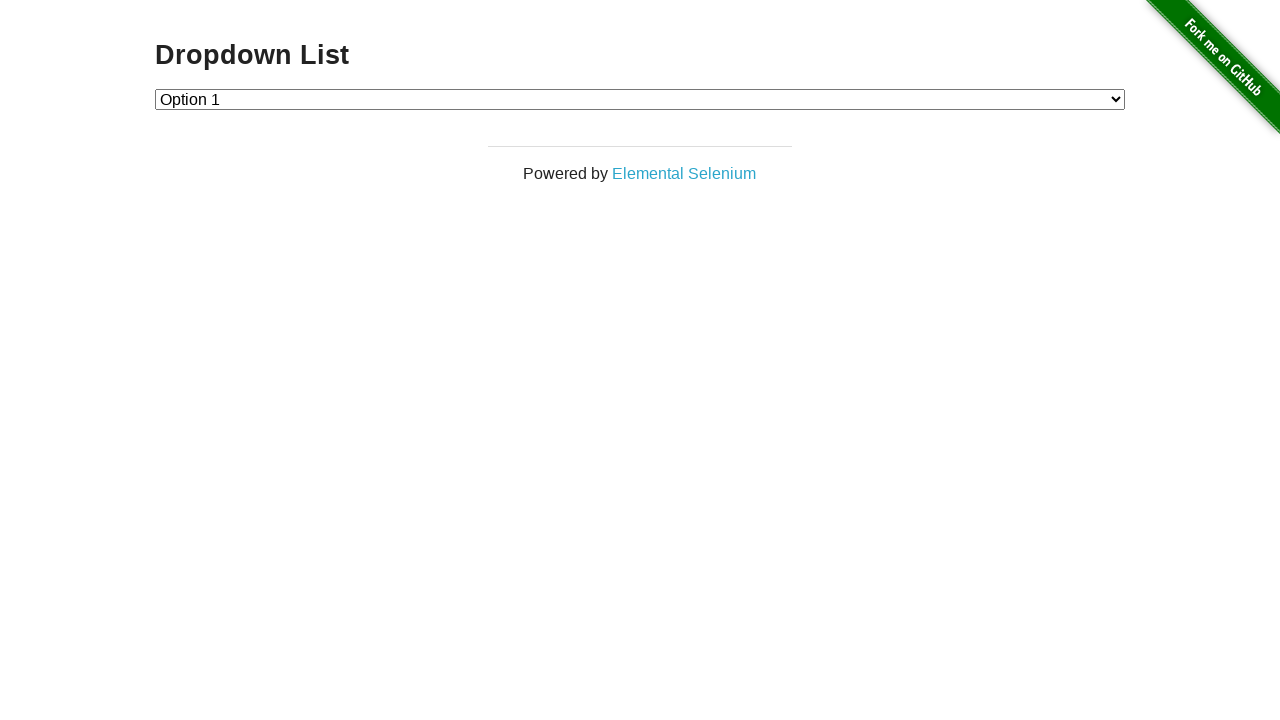

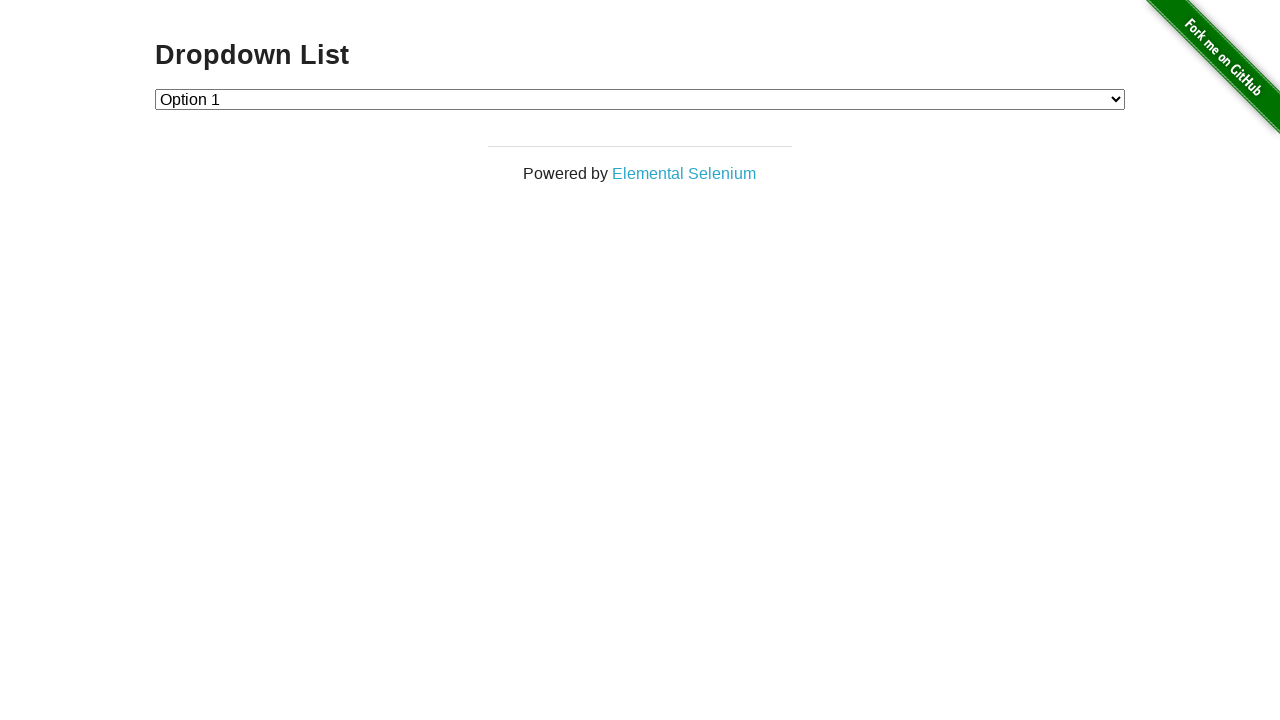